Tests dropdown list functionality by selecting an option and verifying the selection

Starting URL: https://the-internet.herokuapp.com/dropdown

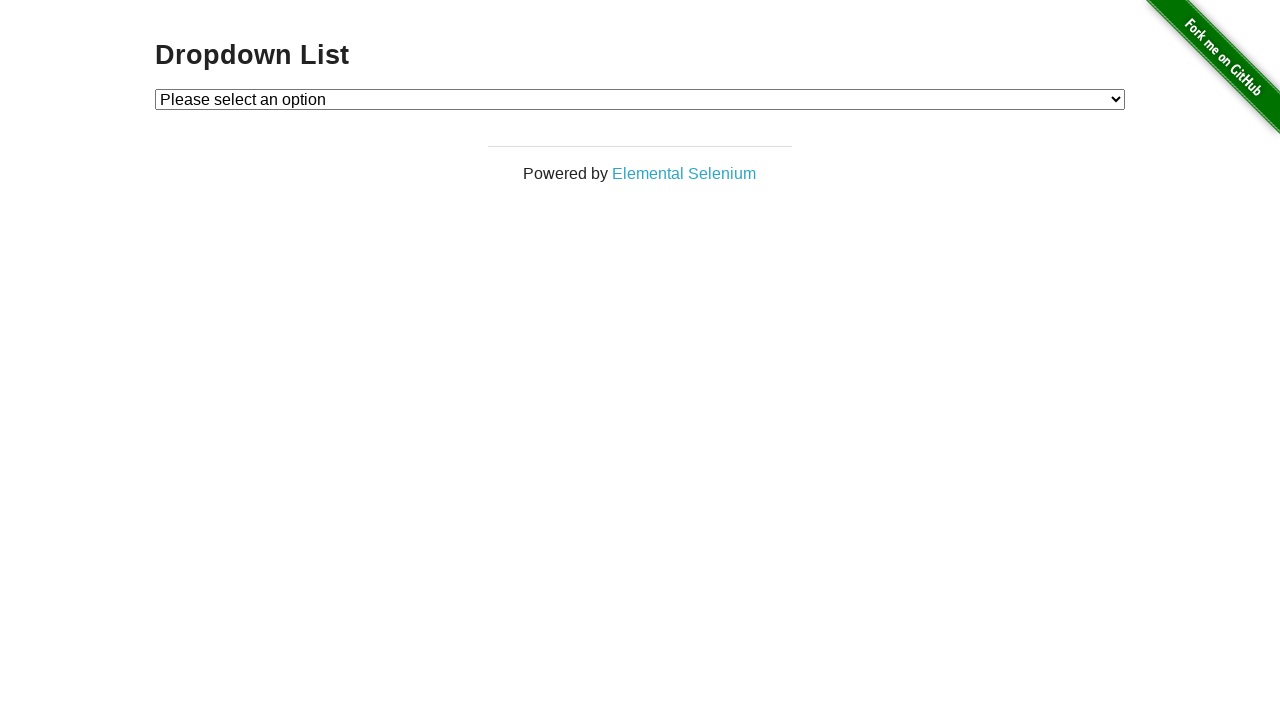

Located dropdown element with id 'dropdown'
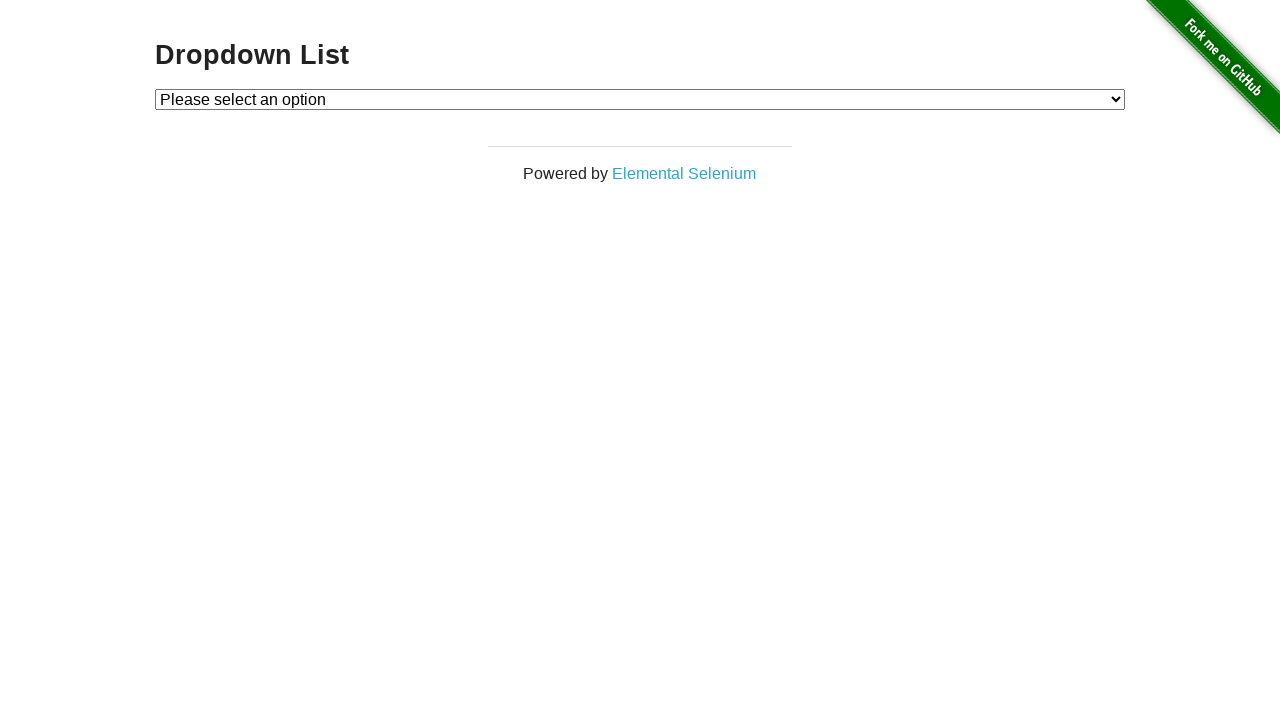

Selected 'Option 1' from dropdown list on #dropdown
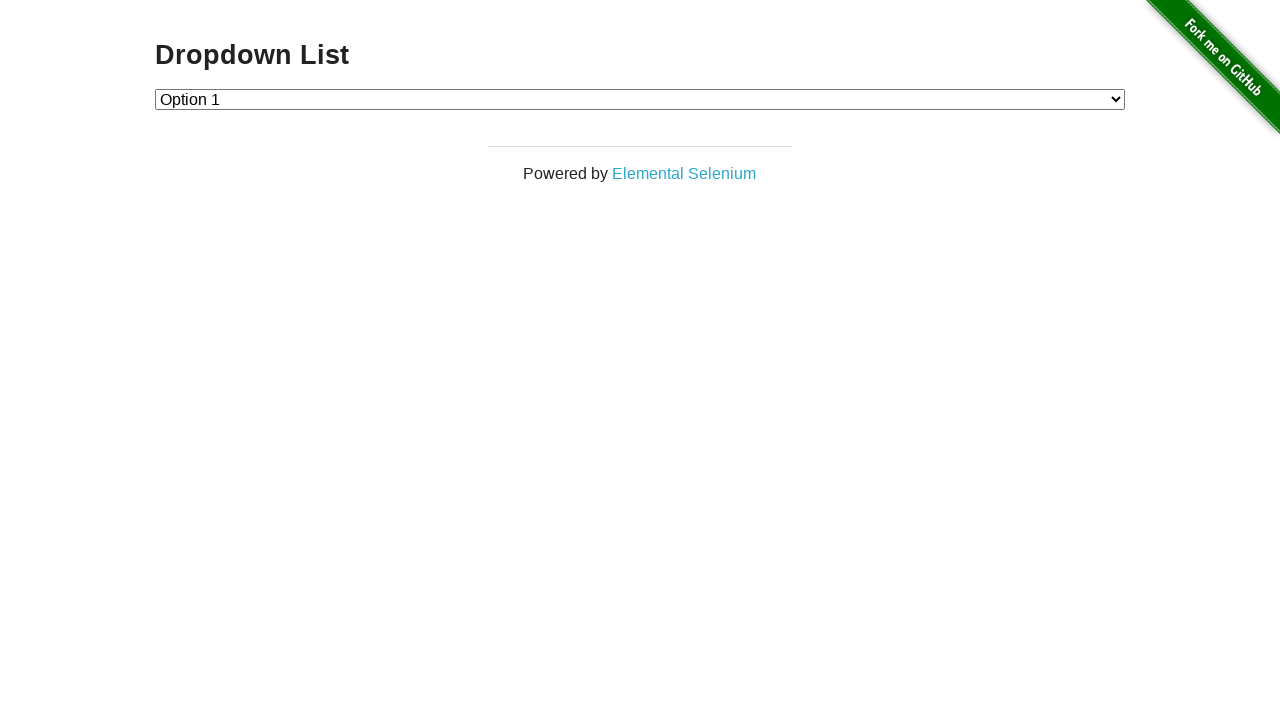

Retrieved the selected dropdown value
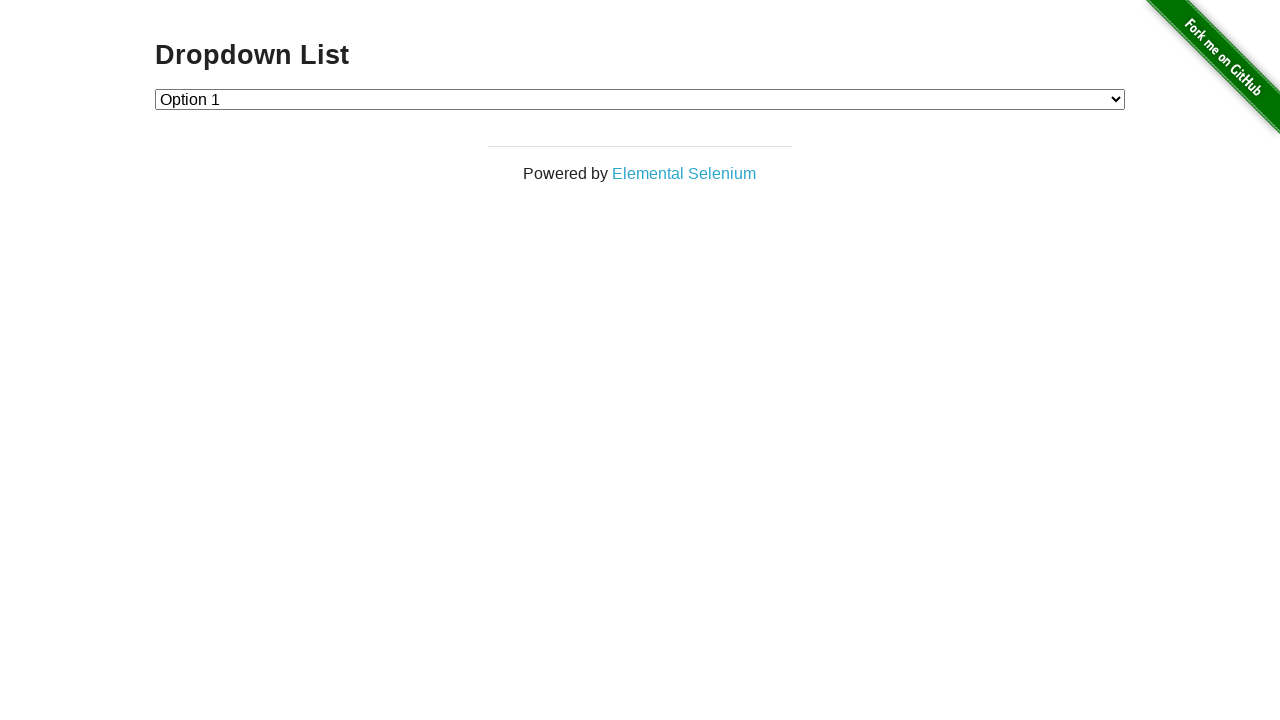

Verified that 'Option 1' is the selected option in the dropdown
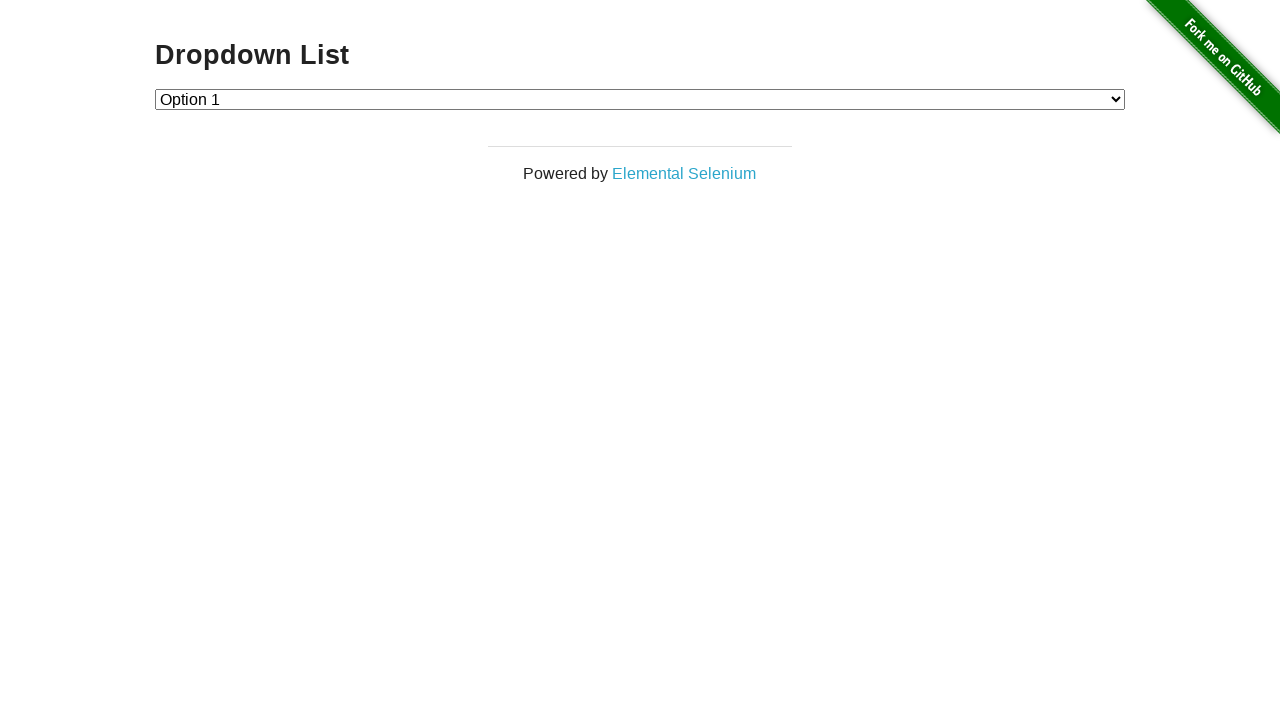

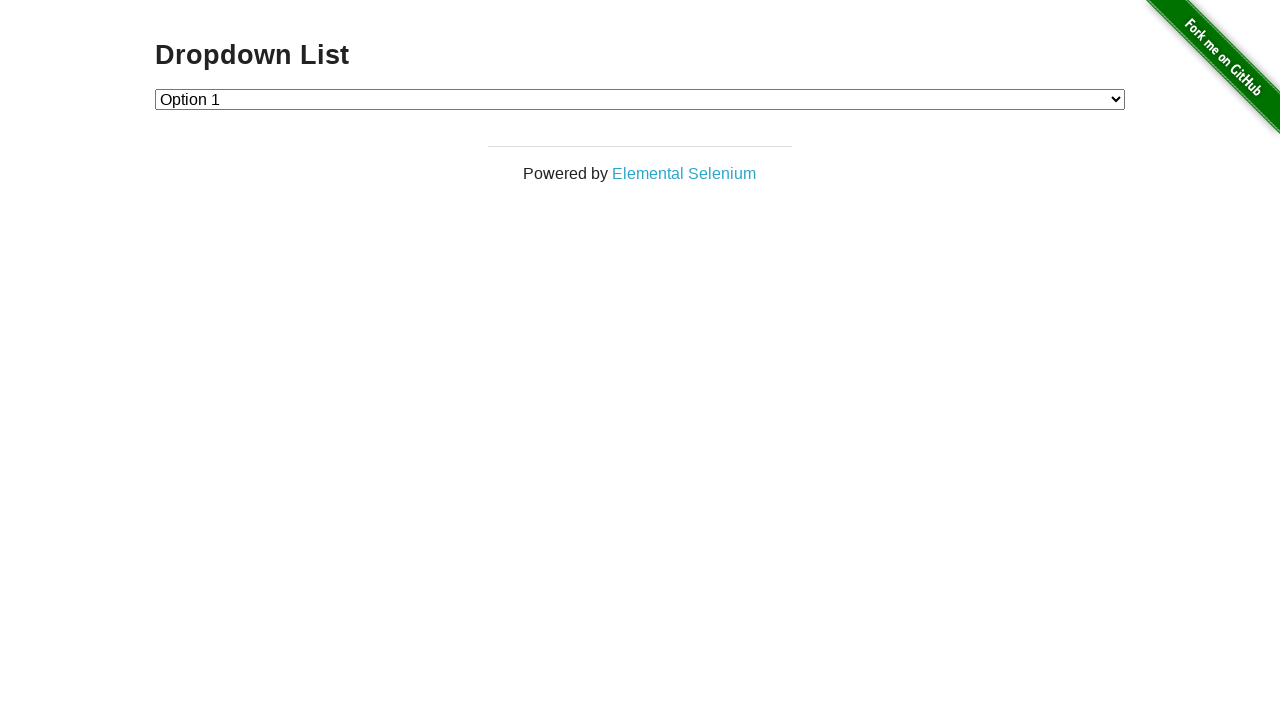